Tests a horizontal slider by clicking on it and moving it to the right using arrow key presses

Starting URL: https://the-internet.herokuapp.com/horizontal_slider

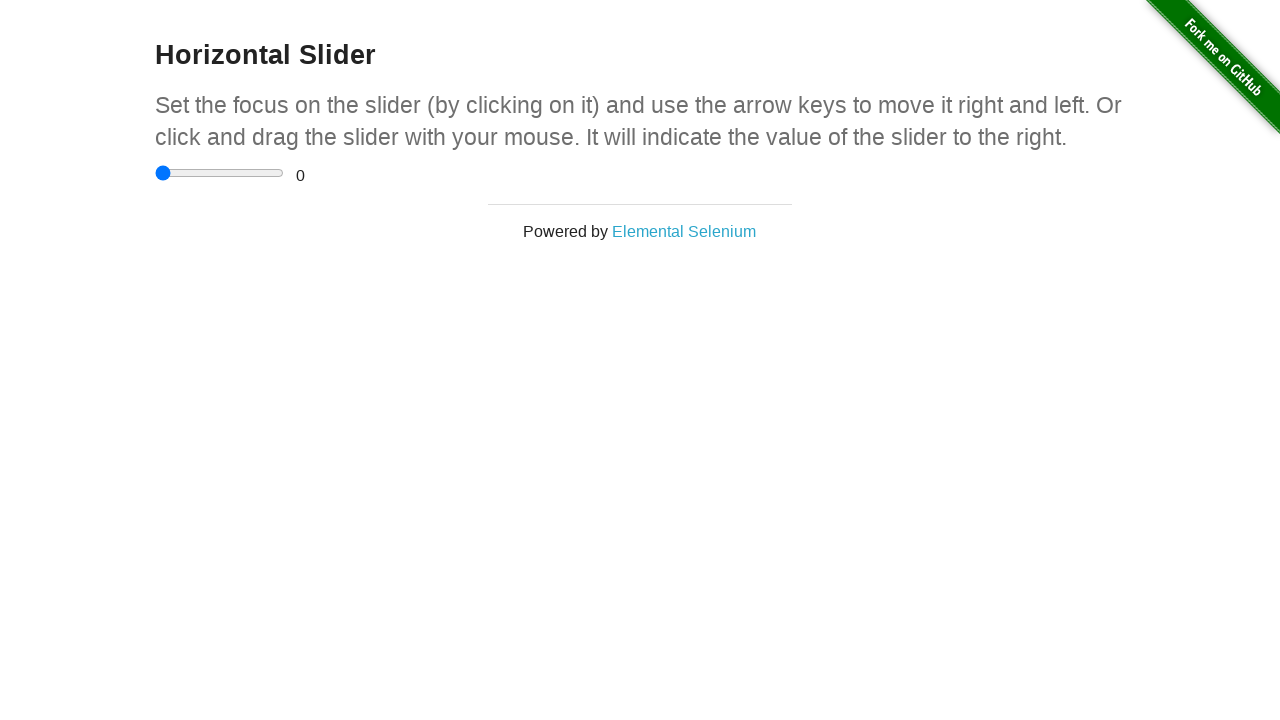

Waited for page header to load
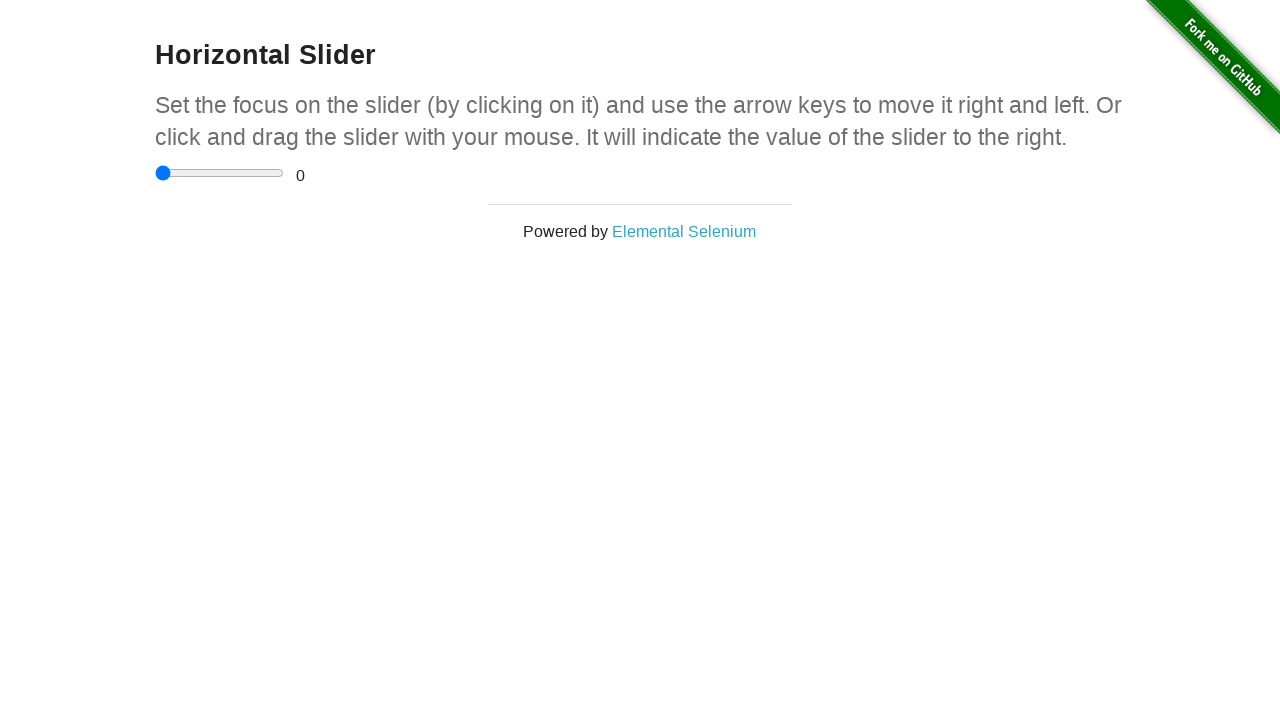

Verified page header text is 'Horizontal Slider'
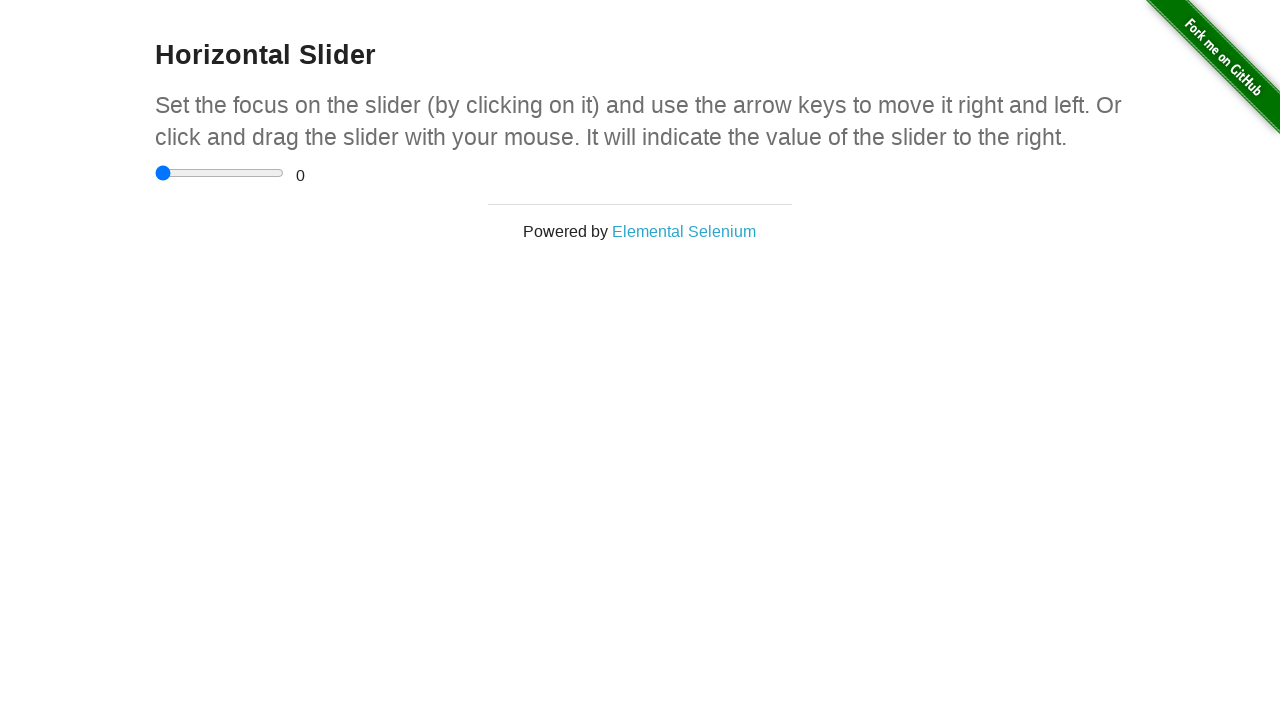

Clicked on the horizontal slider to focus it at (220, 173) on xpath=//*[@id='content']/div/div/input
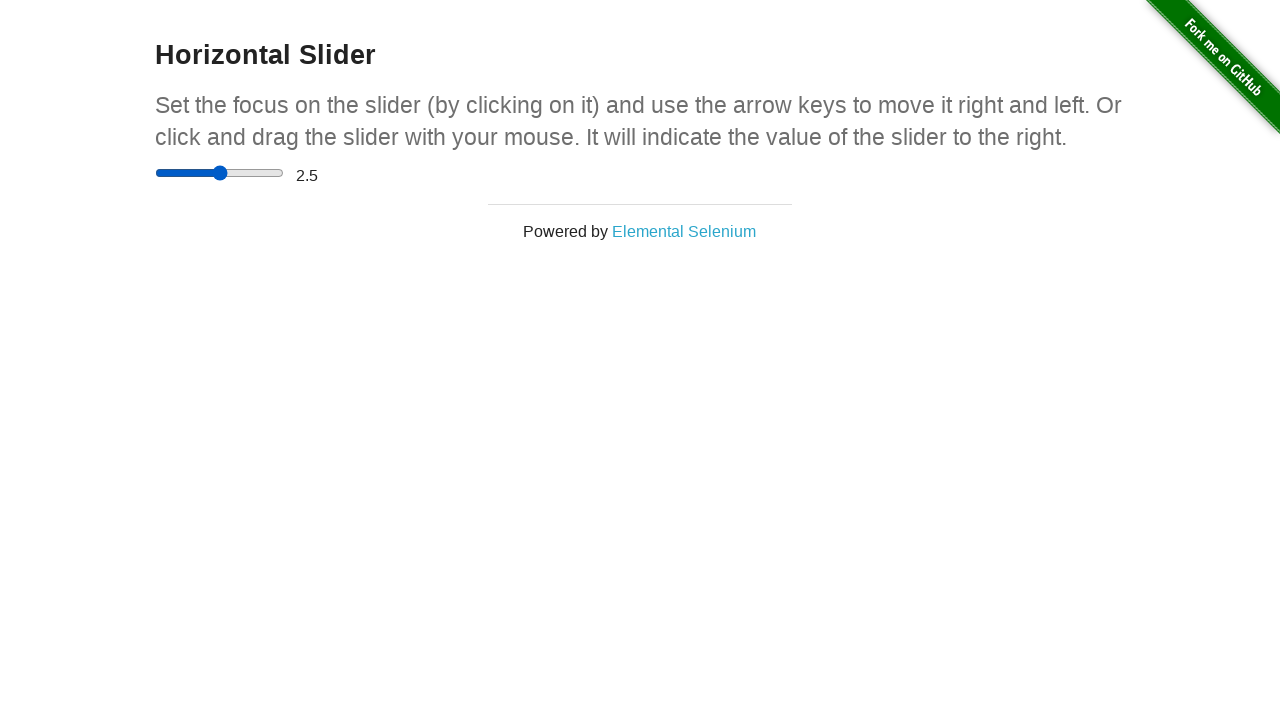

Pressed ArrowRight key to move slider right (press 1 of 4) on xpath=//*[@id='content']/div/div/input
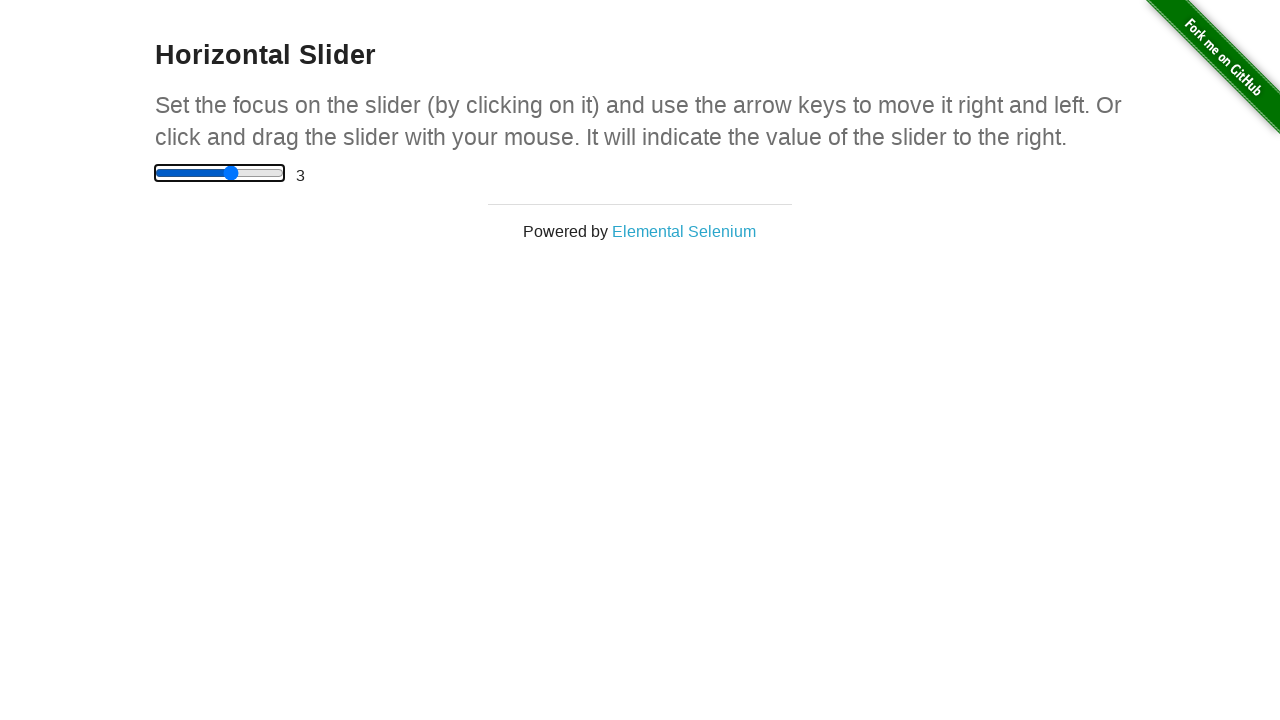

Pressed ArrowRight key to move slider right (press 2 of 4) on xpath=//*[@id='content']/div/div/input
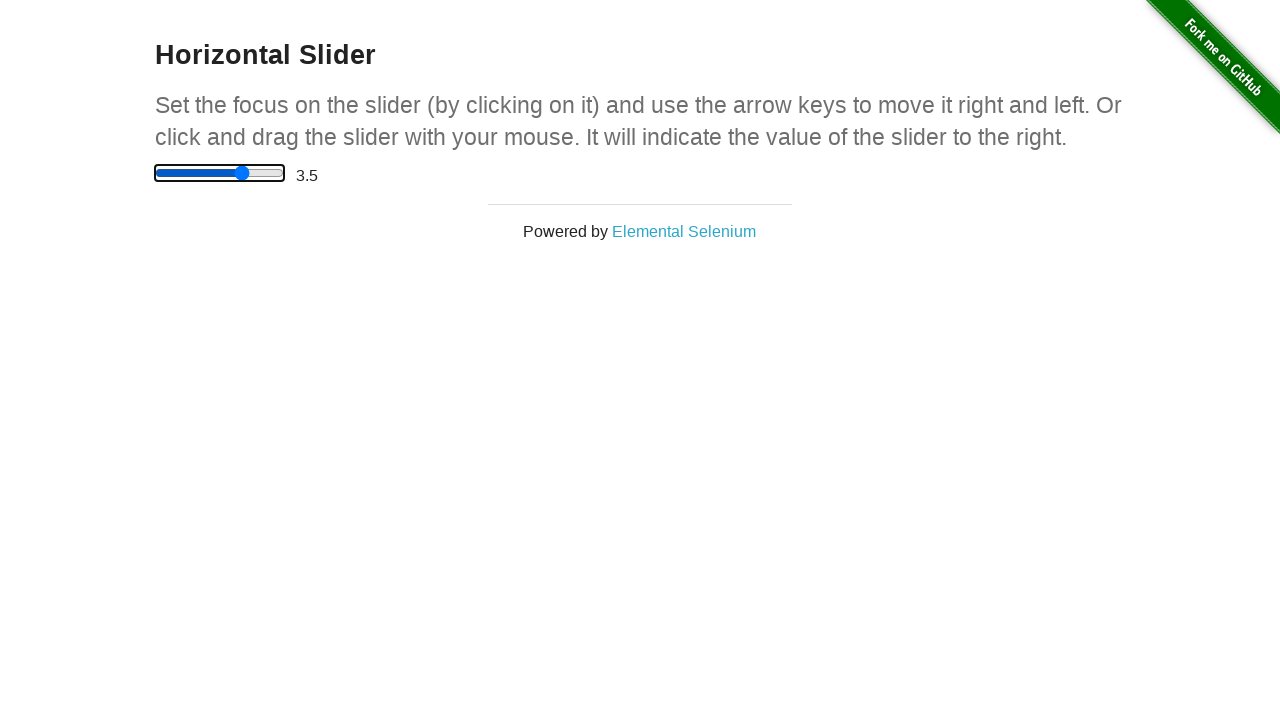

Pressed ArrowRight key to move slider right (press 3 of 4) on xpath=//*[@id='content']/div/div/input
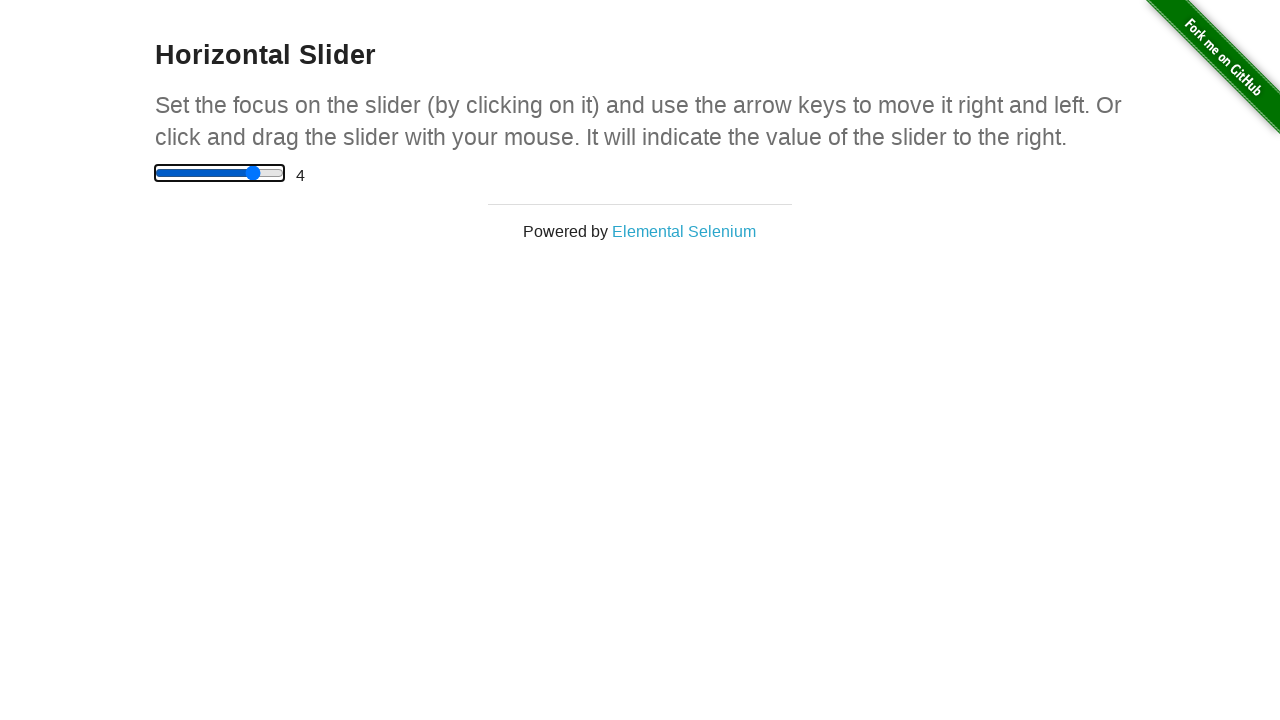

Pressed ArrowRight key to move slider right (press 4 of 4) on xpath=//*[@id='content']/div/div/input
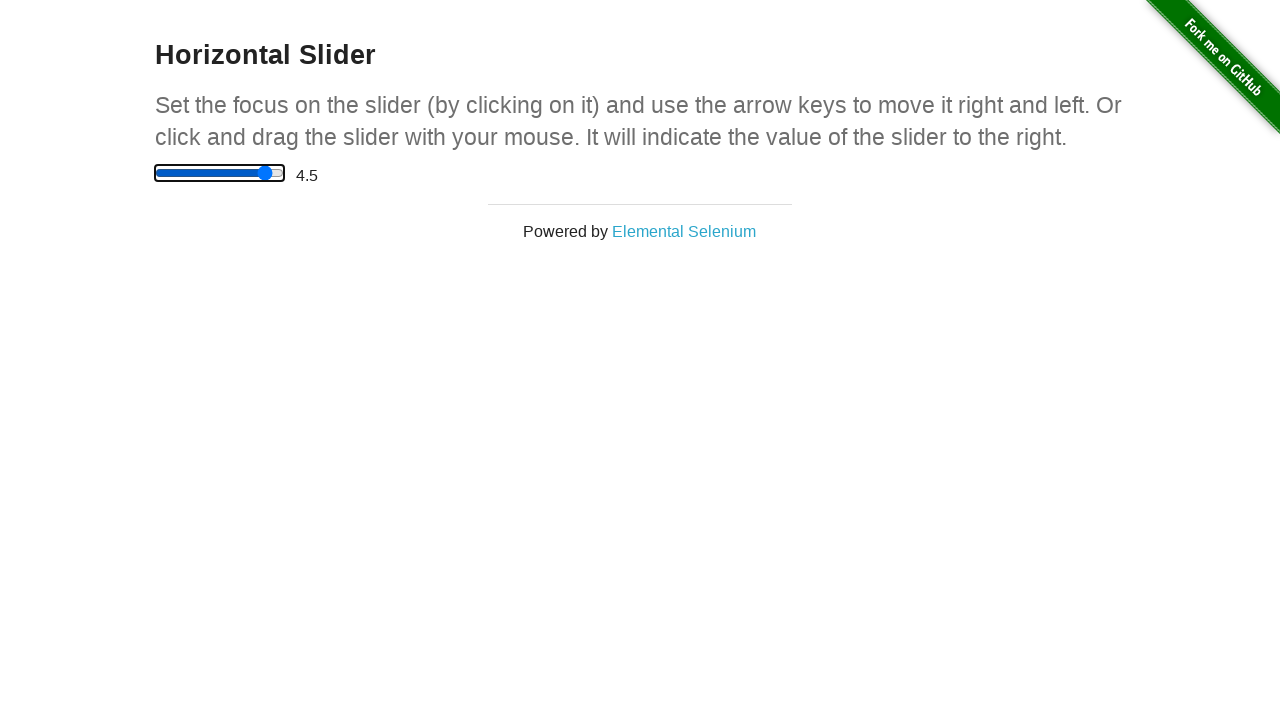

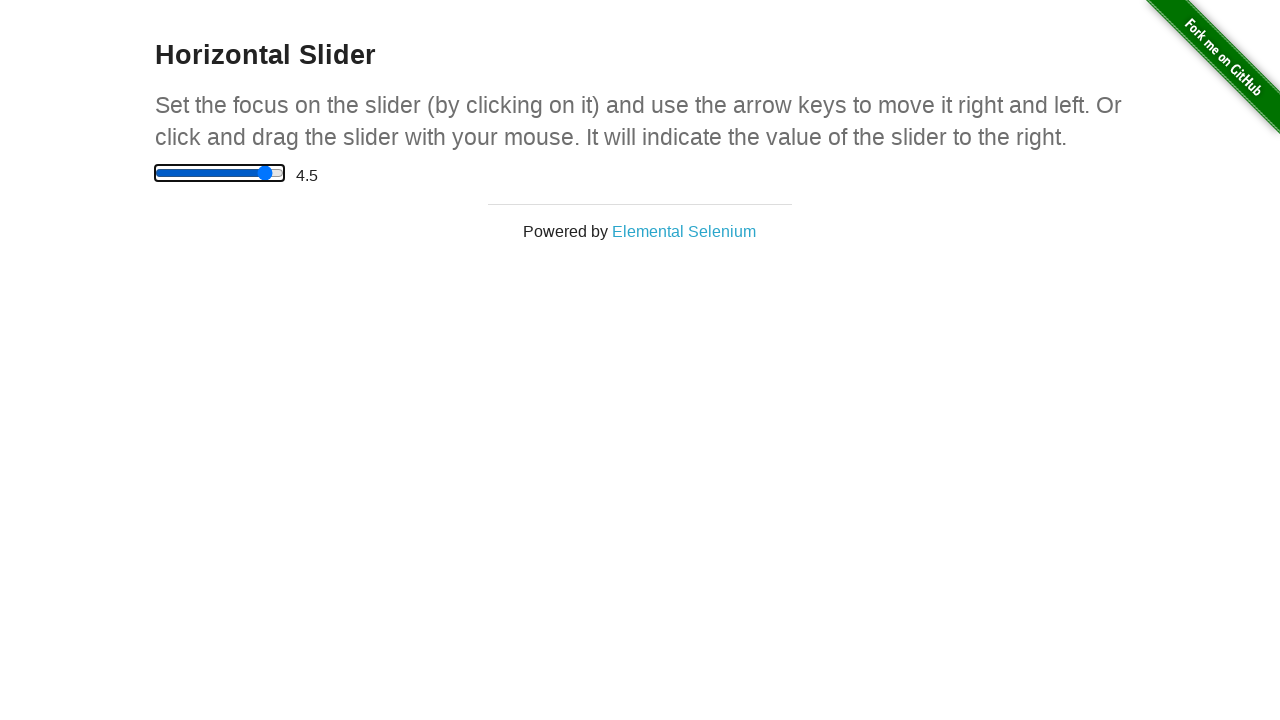